Tests browser window size manipulation by maximizing the window, retrieving dimensions, and then resizing to specific dimensions (516x600)

Starting URL: https://www.youtube.com/

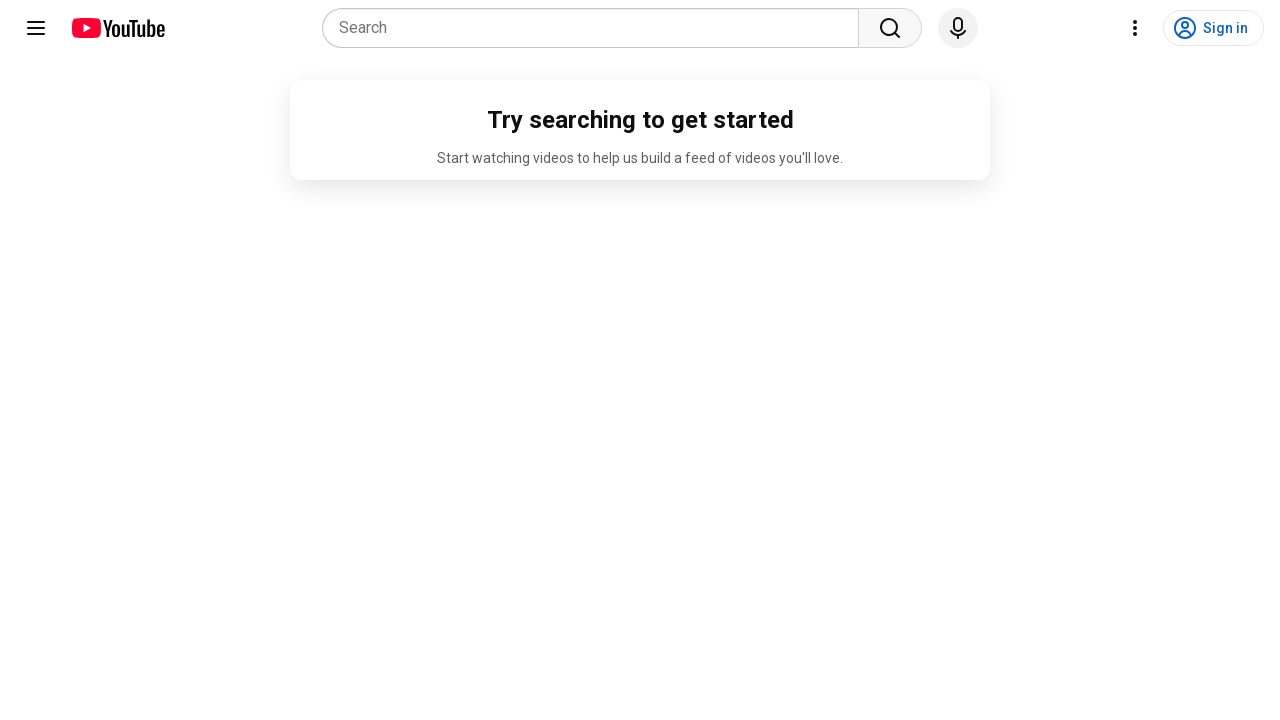

Set viewport size to 1920x1080 (maximized)
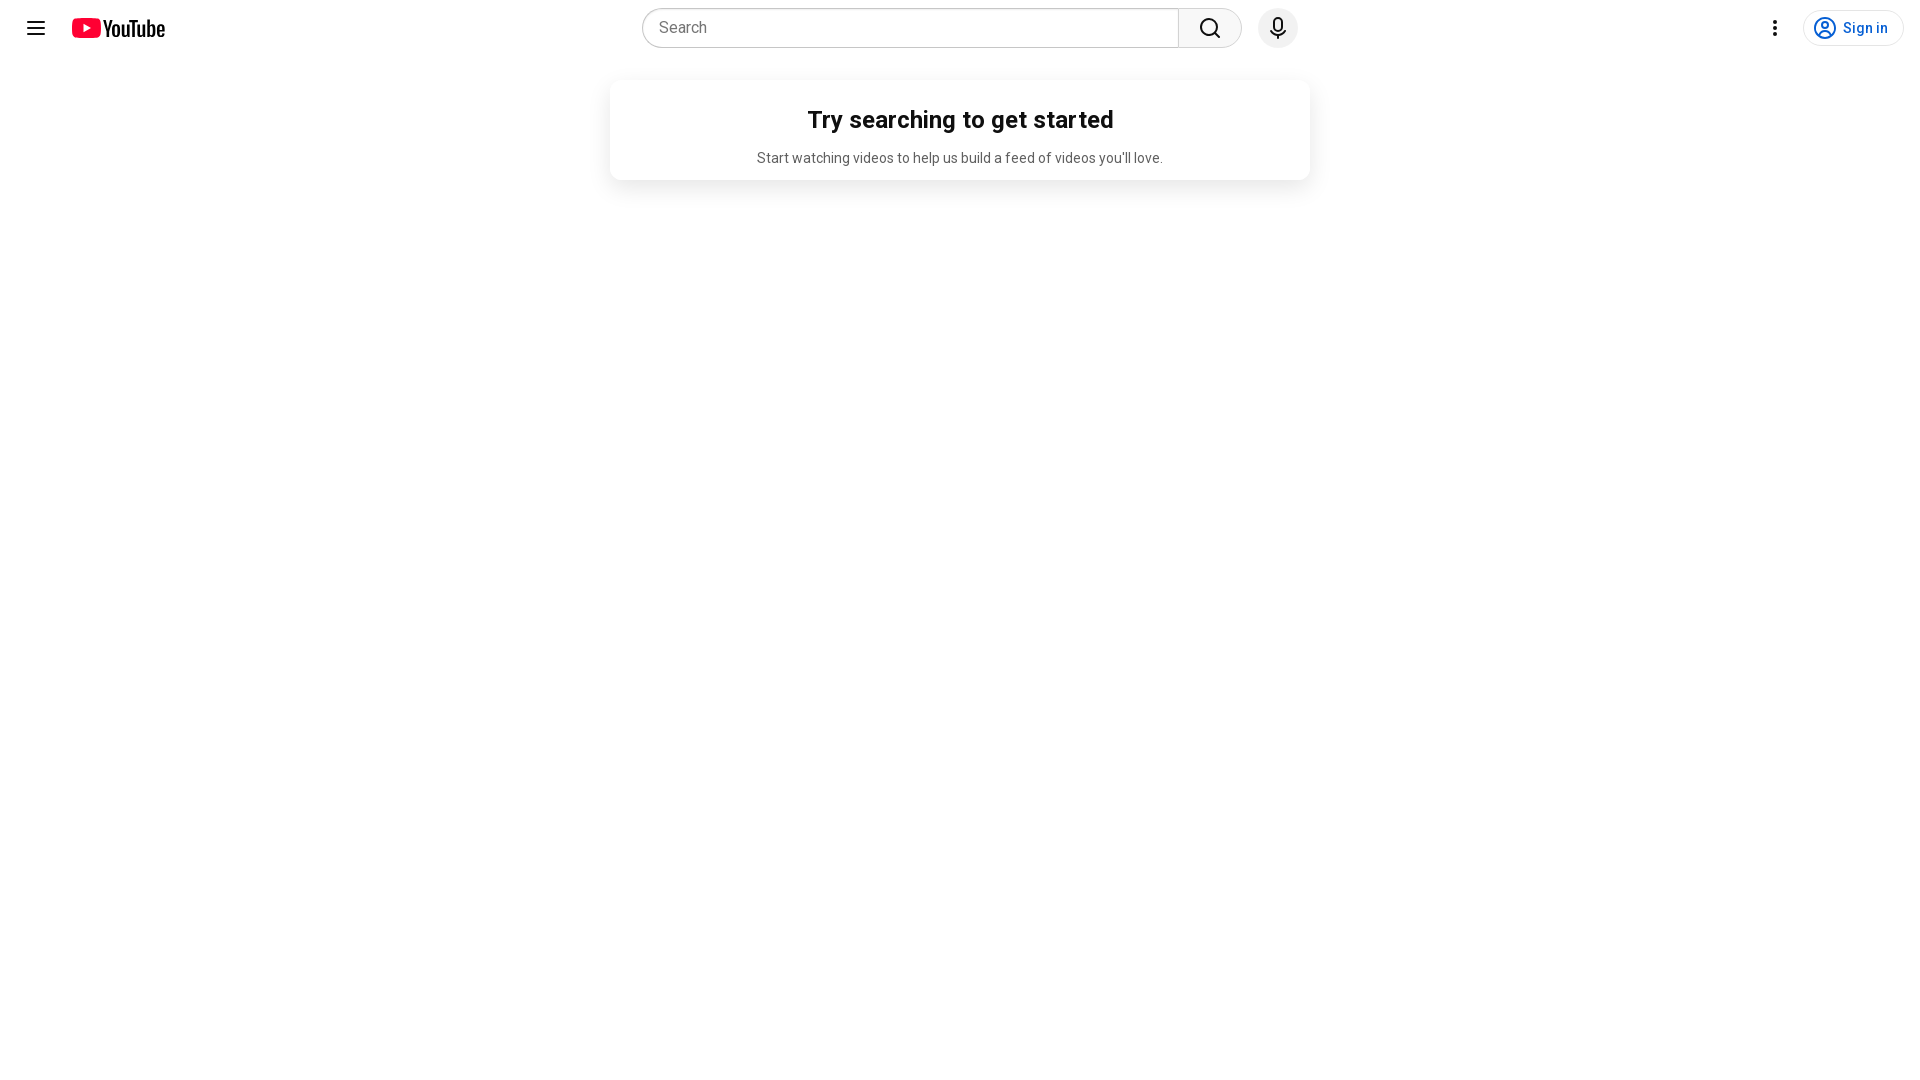

Retrieved viewport size: 1920x1080
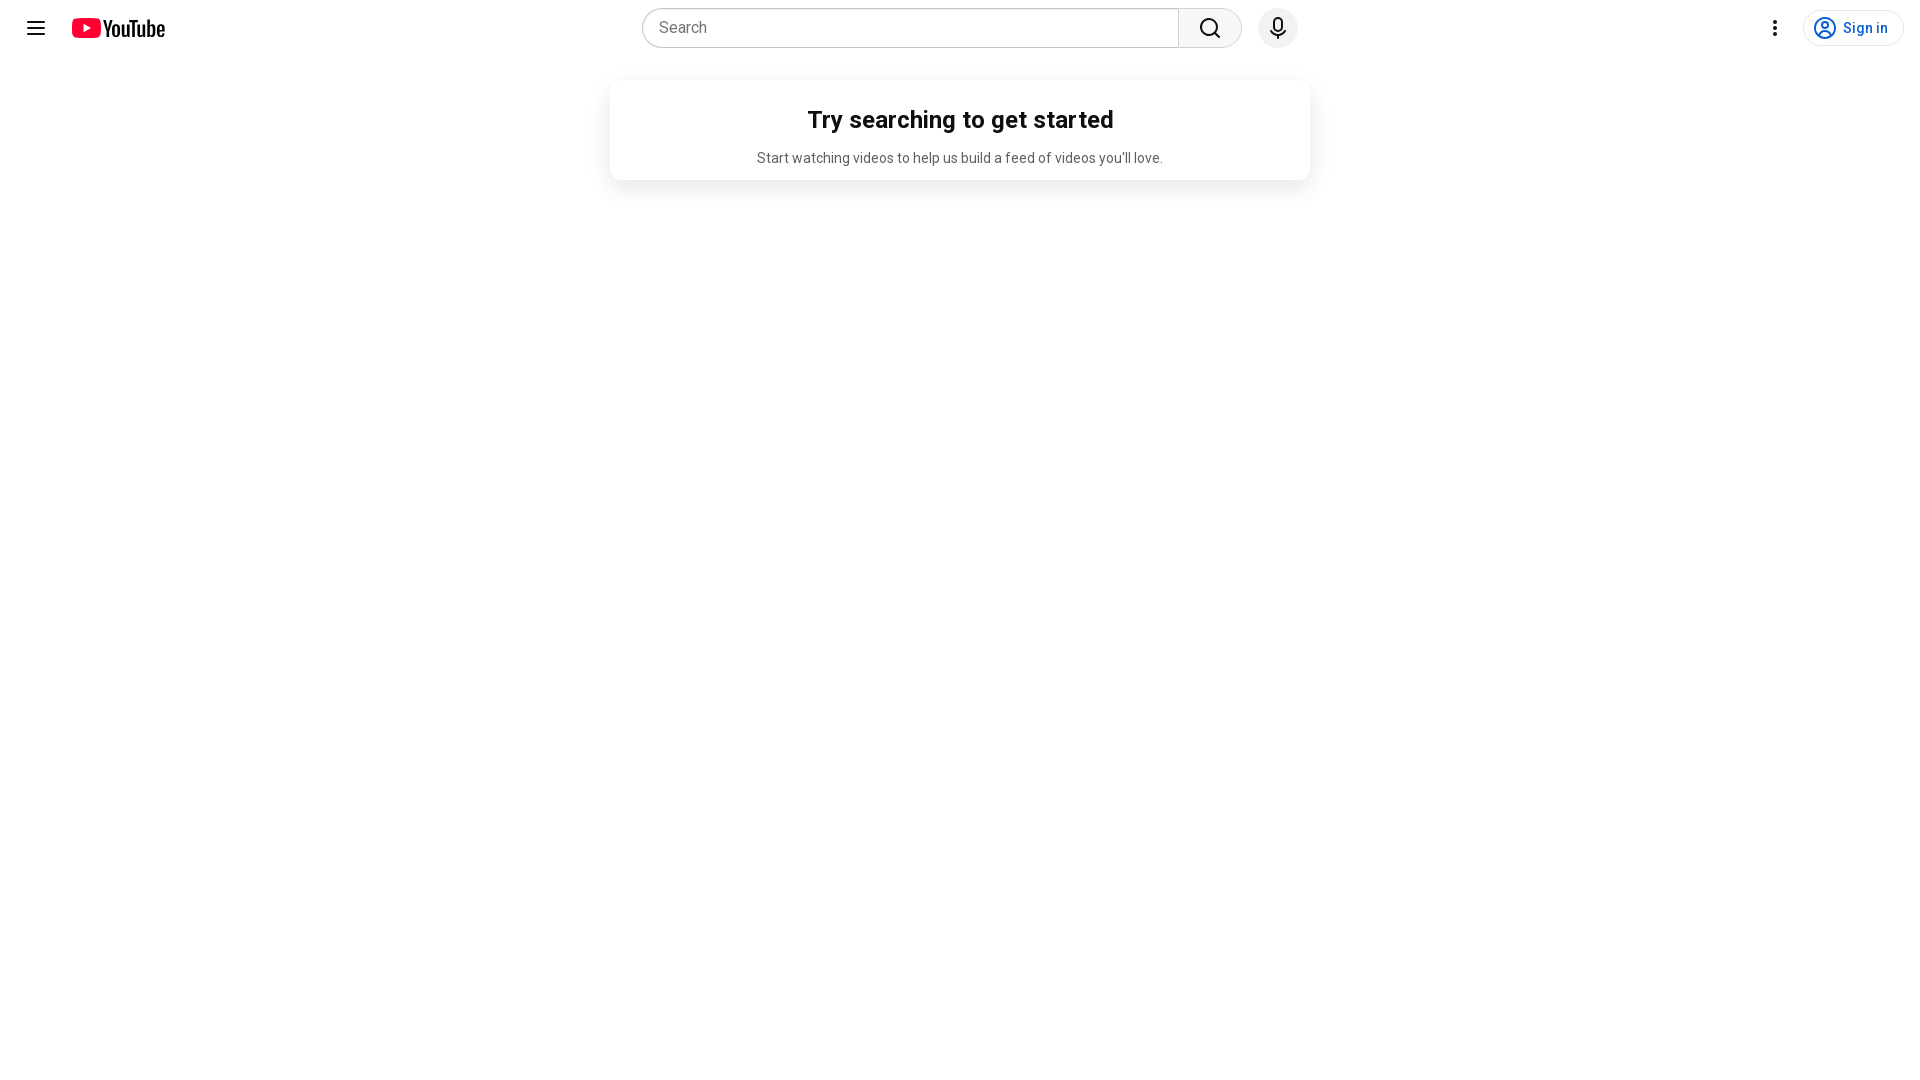

Waited 2000ms for page to stabilize
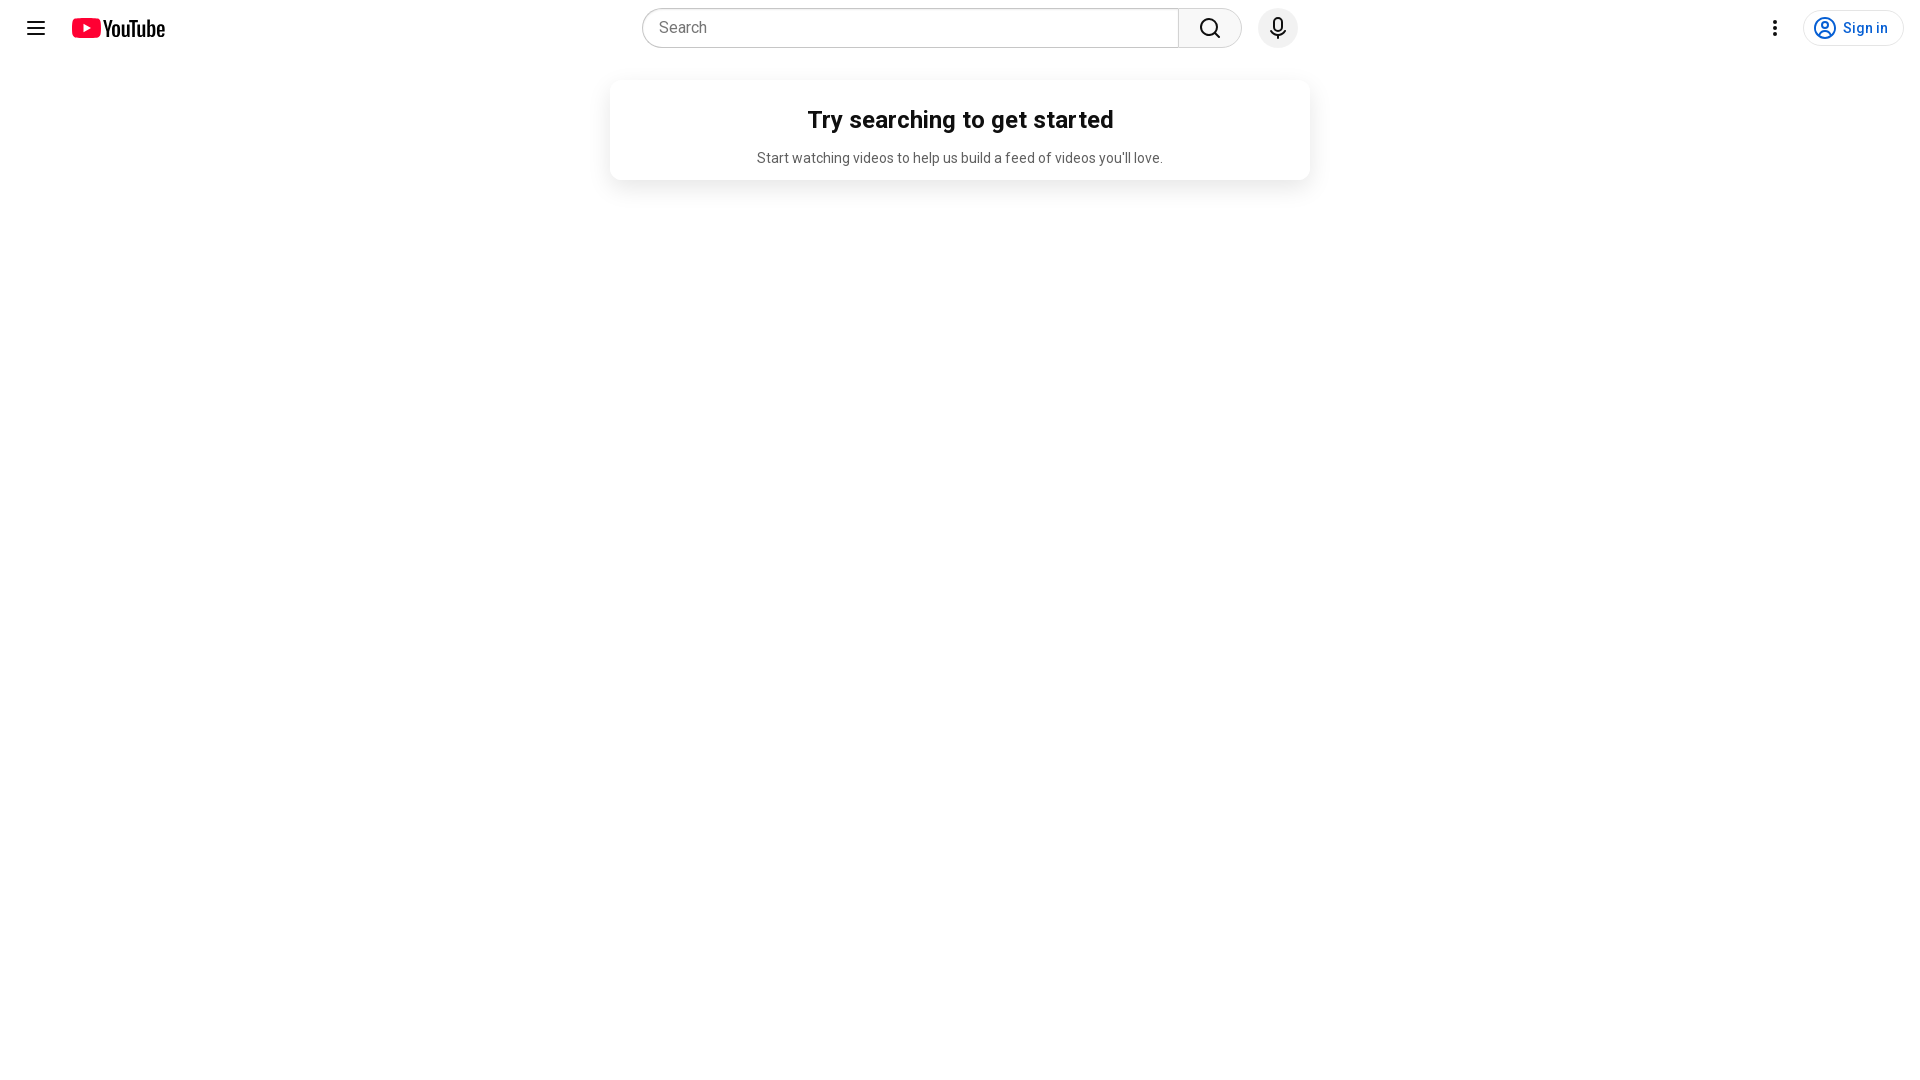

Resized viewport to 516x600
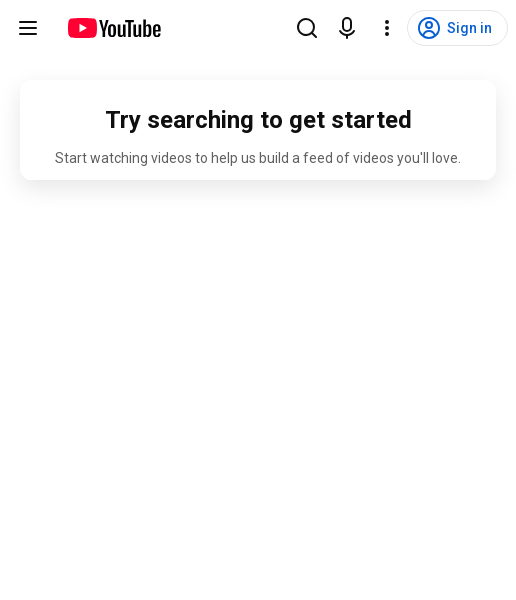

Waited 2000ms to observe resized window
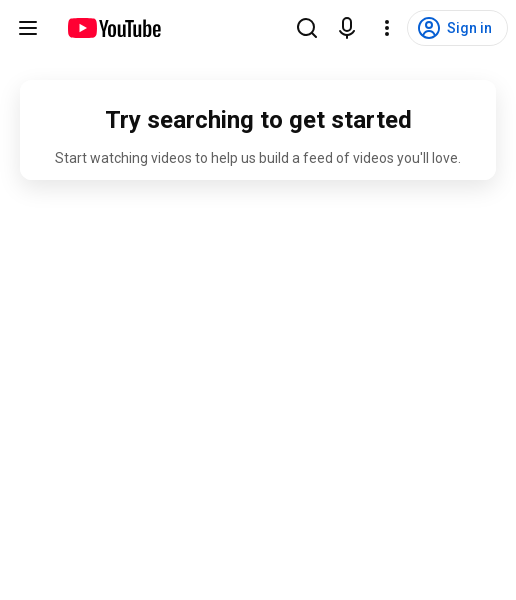

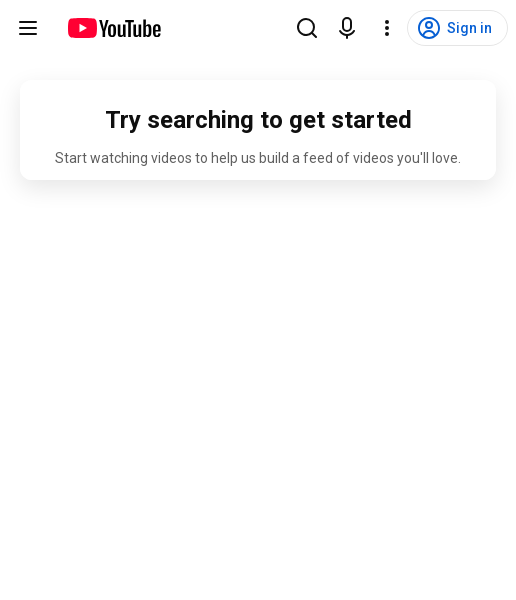